Tests the e-commerce flow on DemoBlaze by navigating to the Phones category, adding a Samsung Galaxy S6 to the cart, then navigating to the cart and removing the item.

Starting URL: https://www.demoblaze.com/index.html

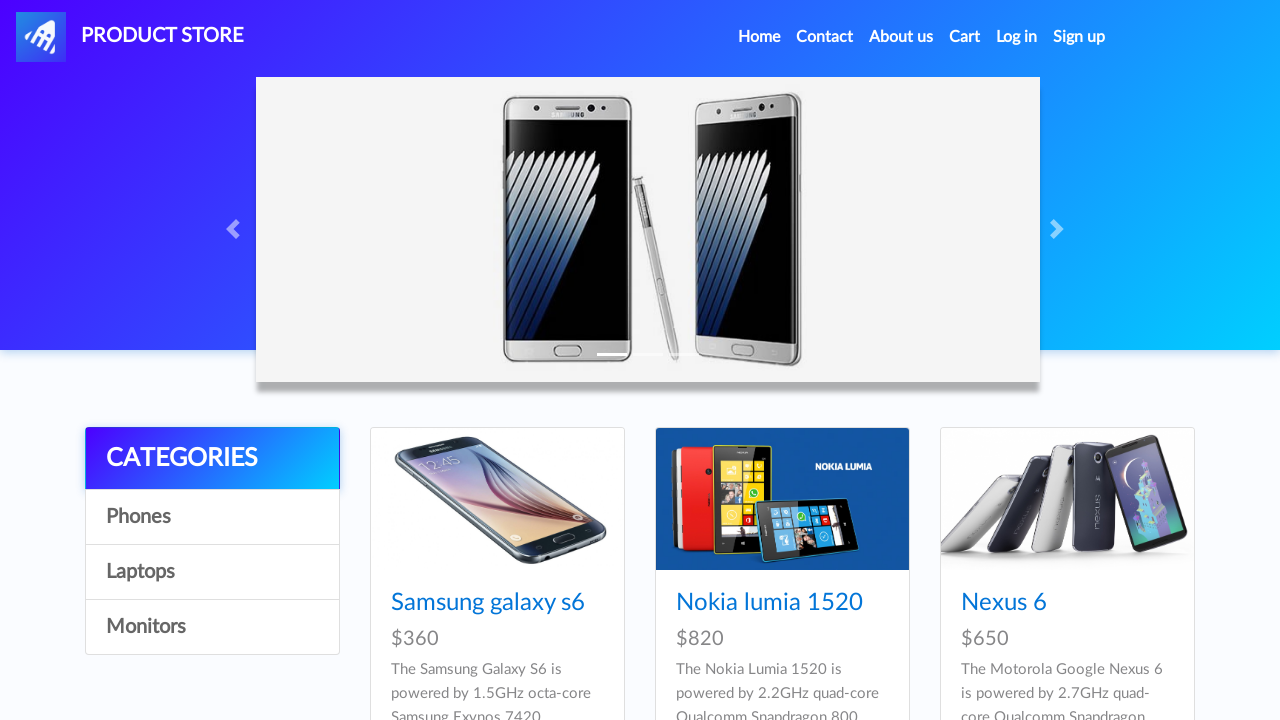

Clicked on Phones category at (212, 517) on internal:role=link[name="Phones"i]
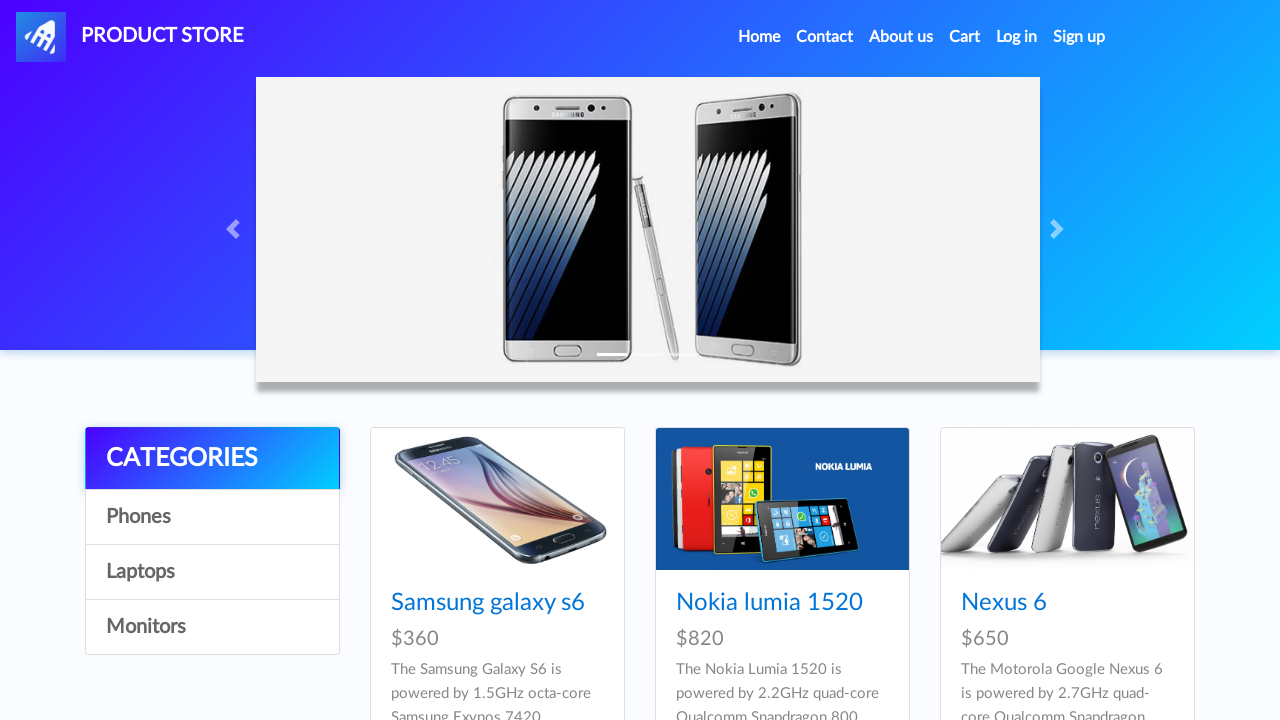

Samsung Galaxy S6 product appeared in Phones category
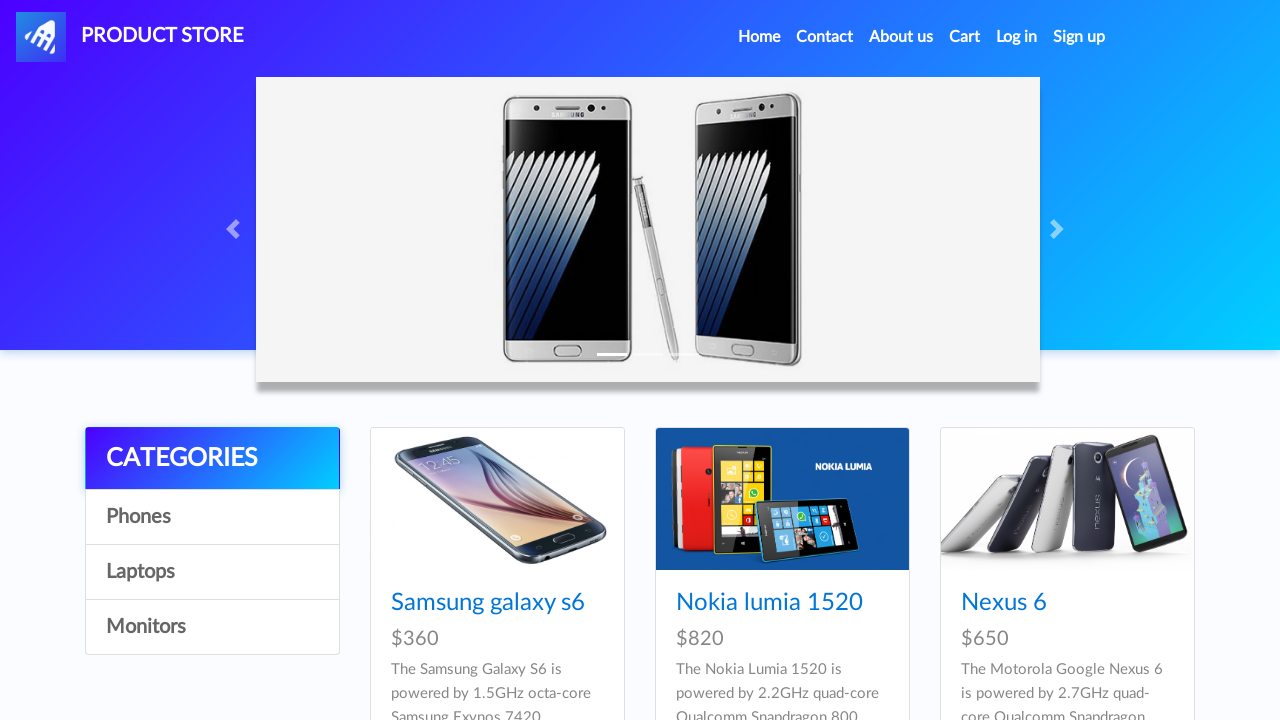

Clicked on Samsung Galaxy S6 product at (488, 603) on internal:role=link[name="Samsung galaxy s6"i]
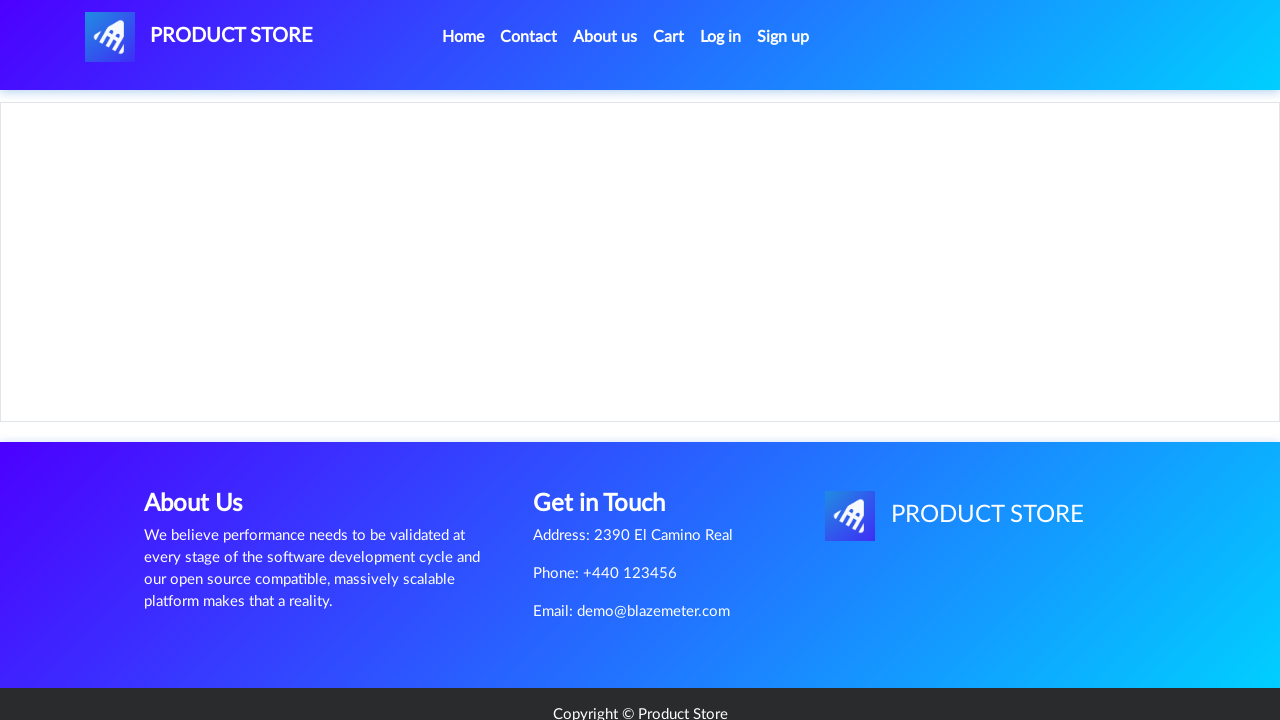

Product page loaded with Add to cart button visible
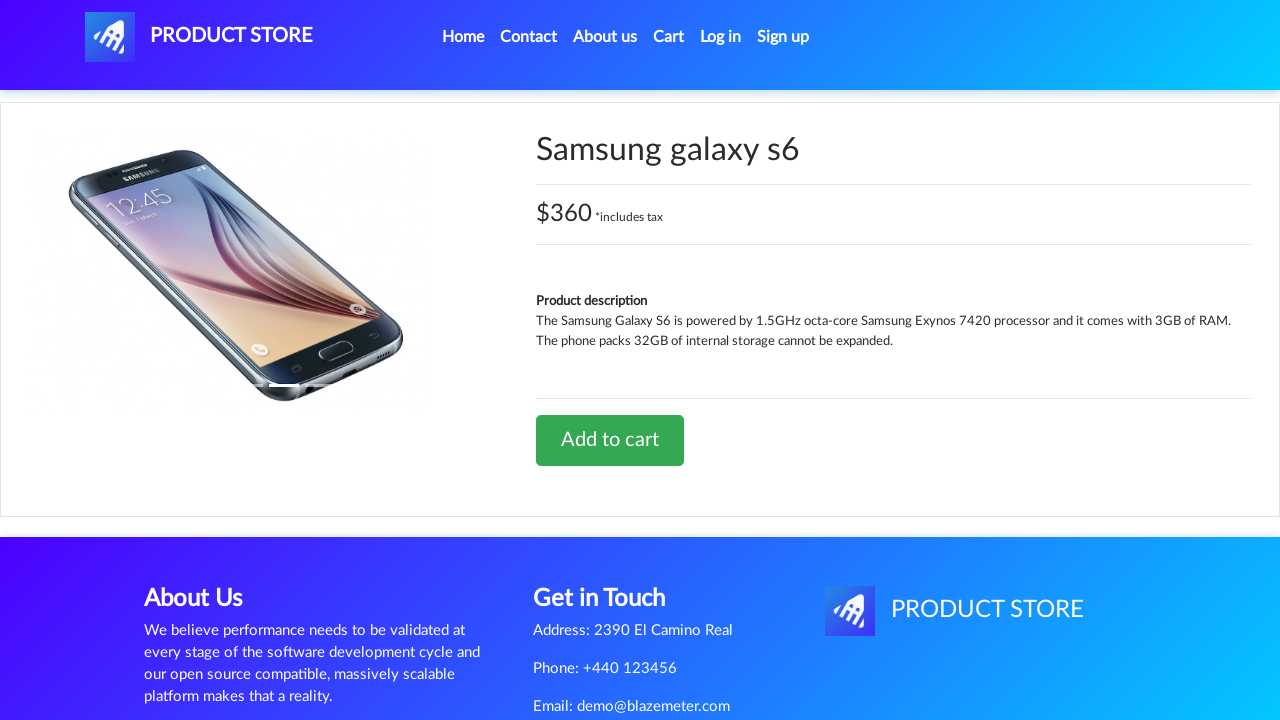

Set up dialog handler to accept confirmation alert
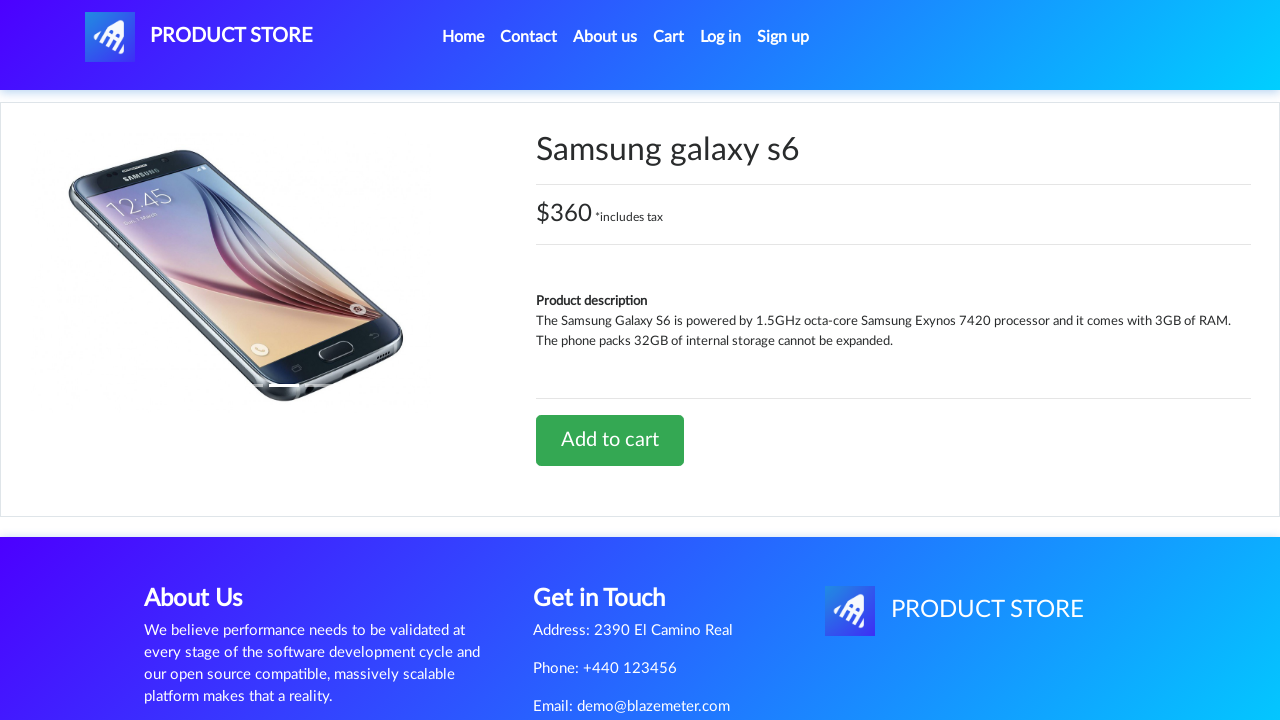

Clicked Add to cart button at (610, 440) on internal:role=link[name="Add to cart"i]
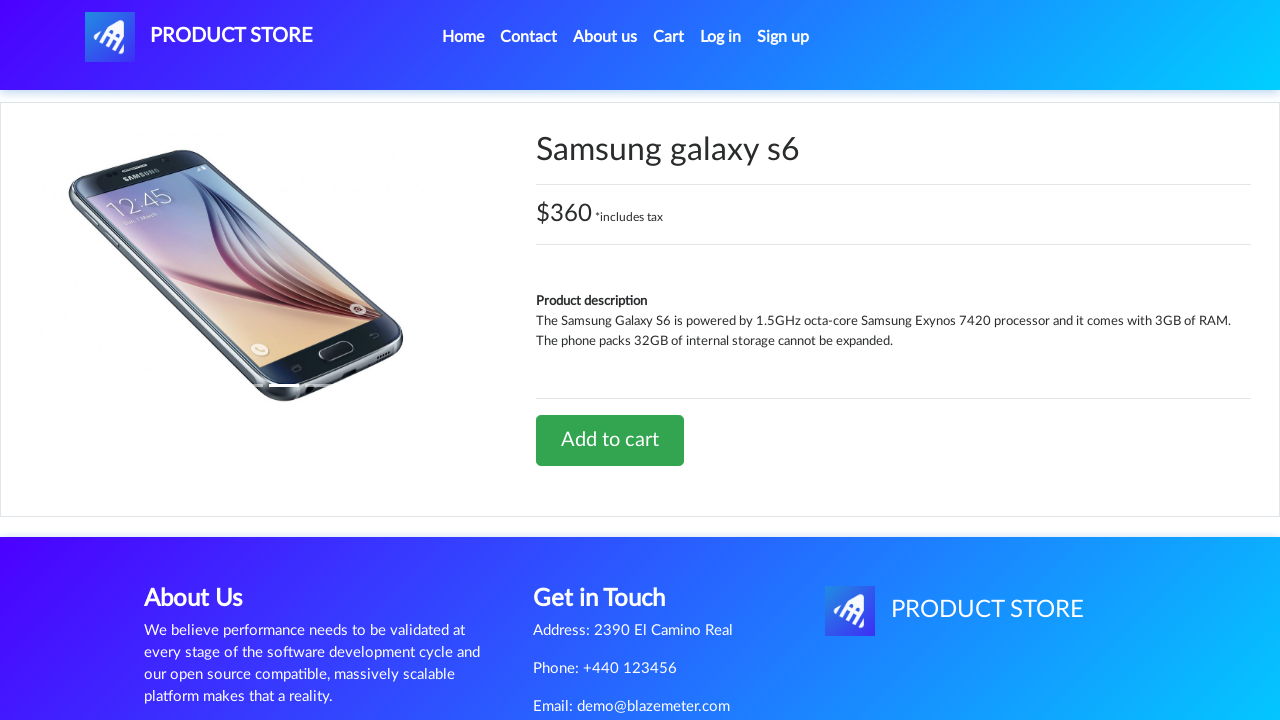

Waited for dialog confirmation to process
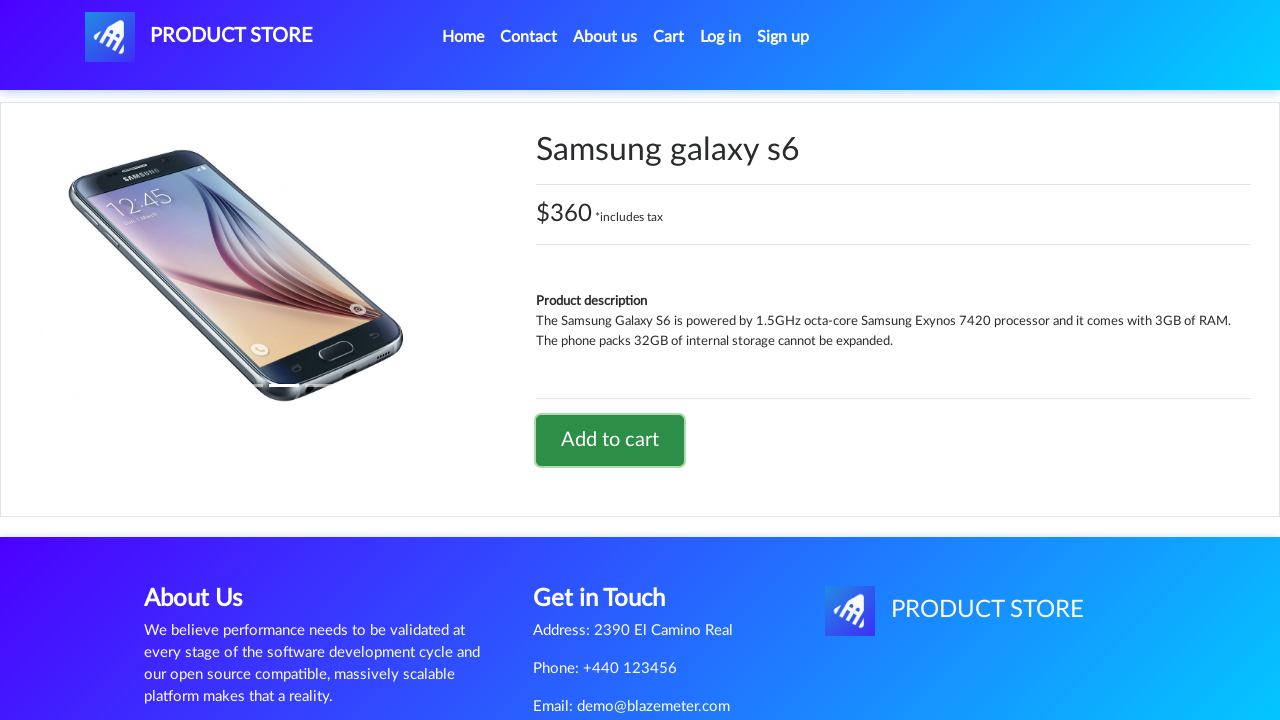

Clicked on cart icon to navigate to cart page at (669, 37) on #cartur
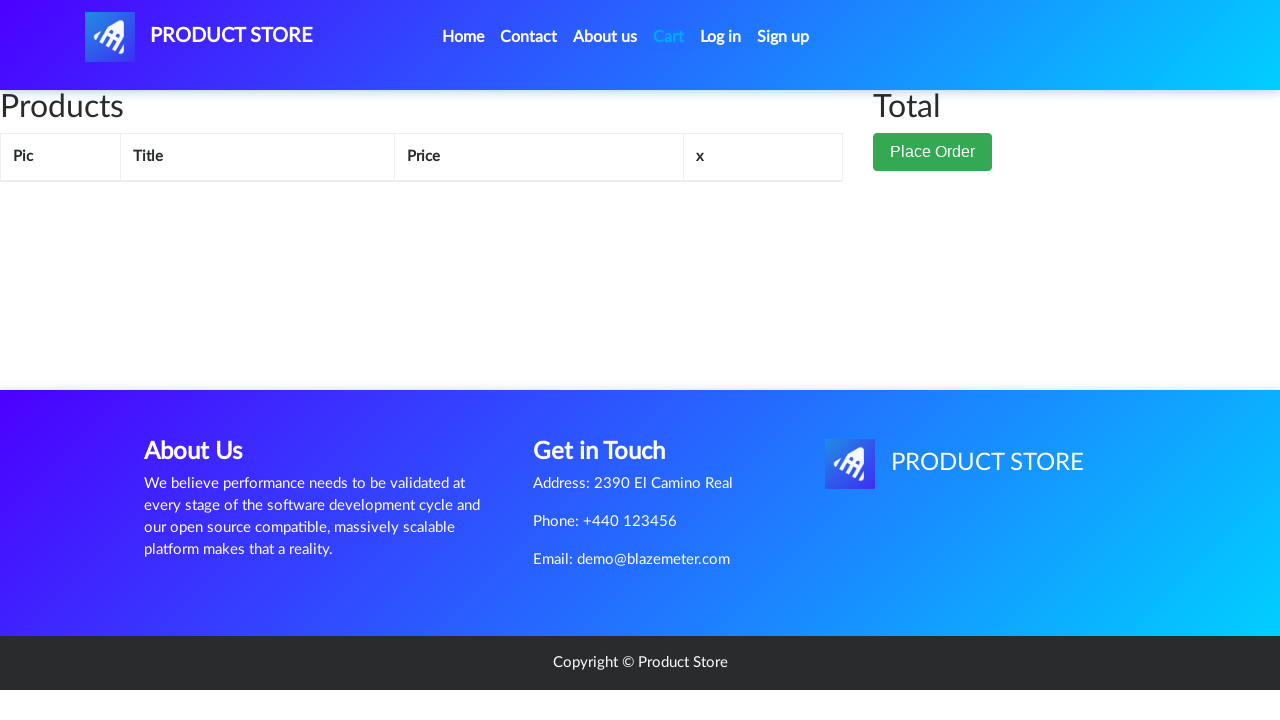

Cart page loaded with Samsung Galaxy S6 item visible
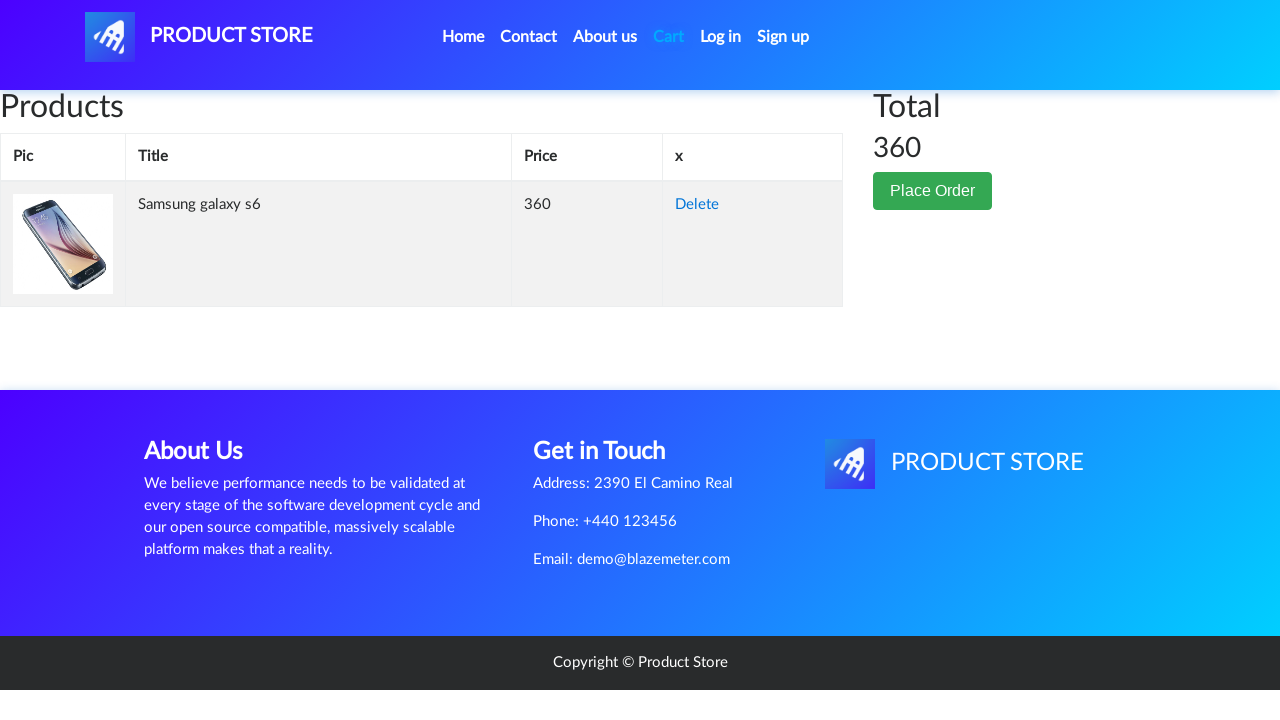

Clicked Delete link to remove Samsung Galaxy S6 from cart at (697, 205) on internal:role=link[name="Delete"i]
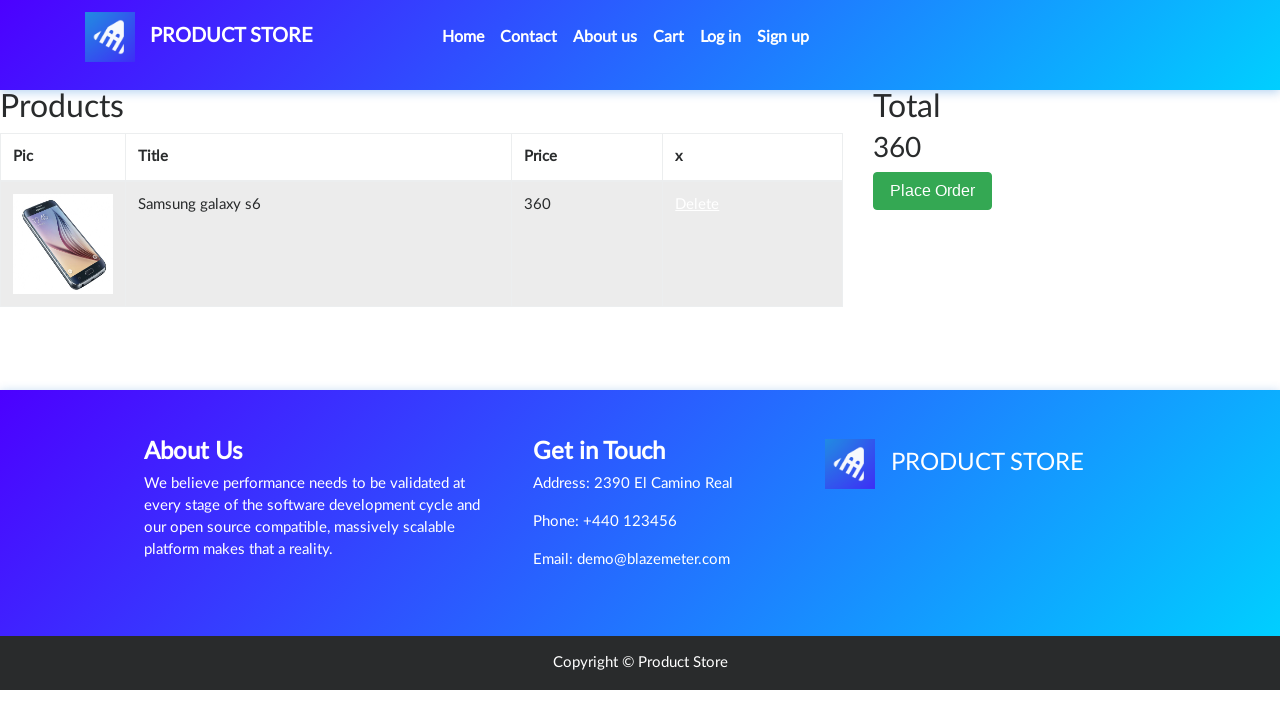

Samsung Galaxy S6 item removed from cart
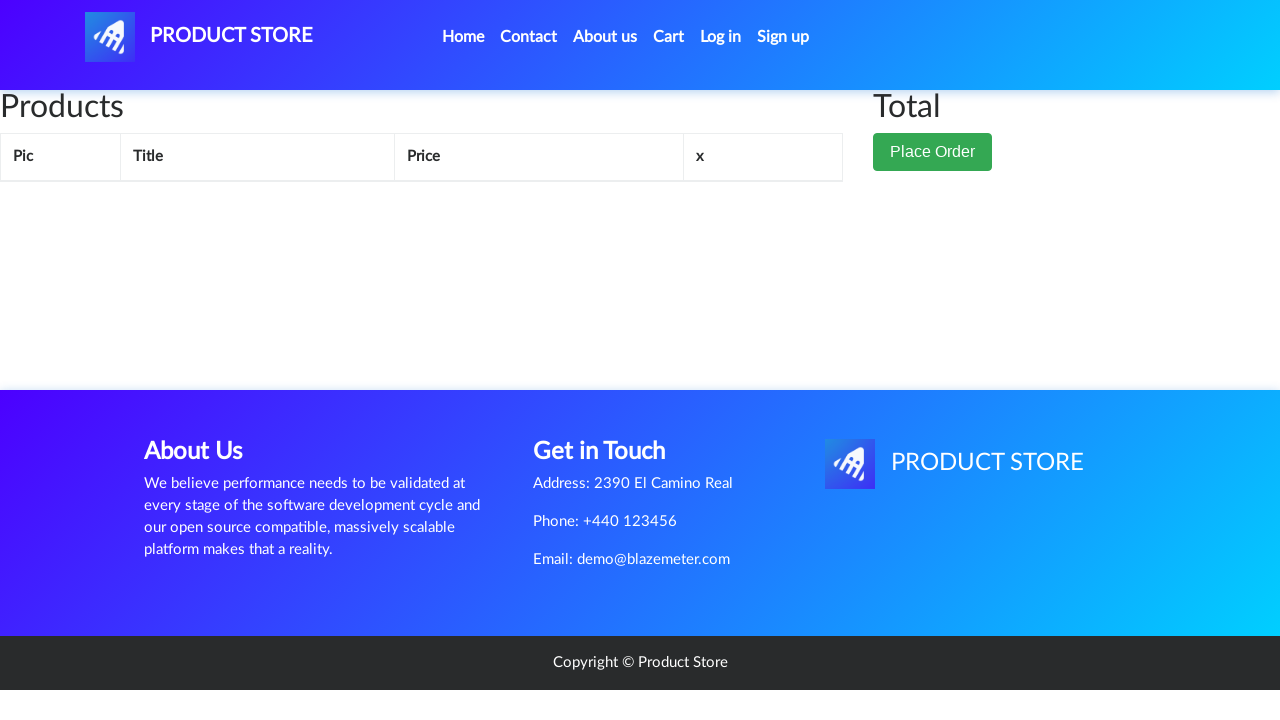

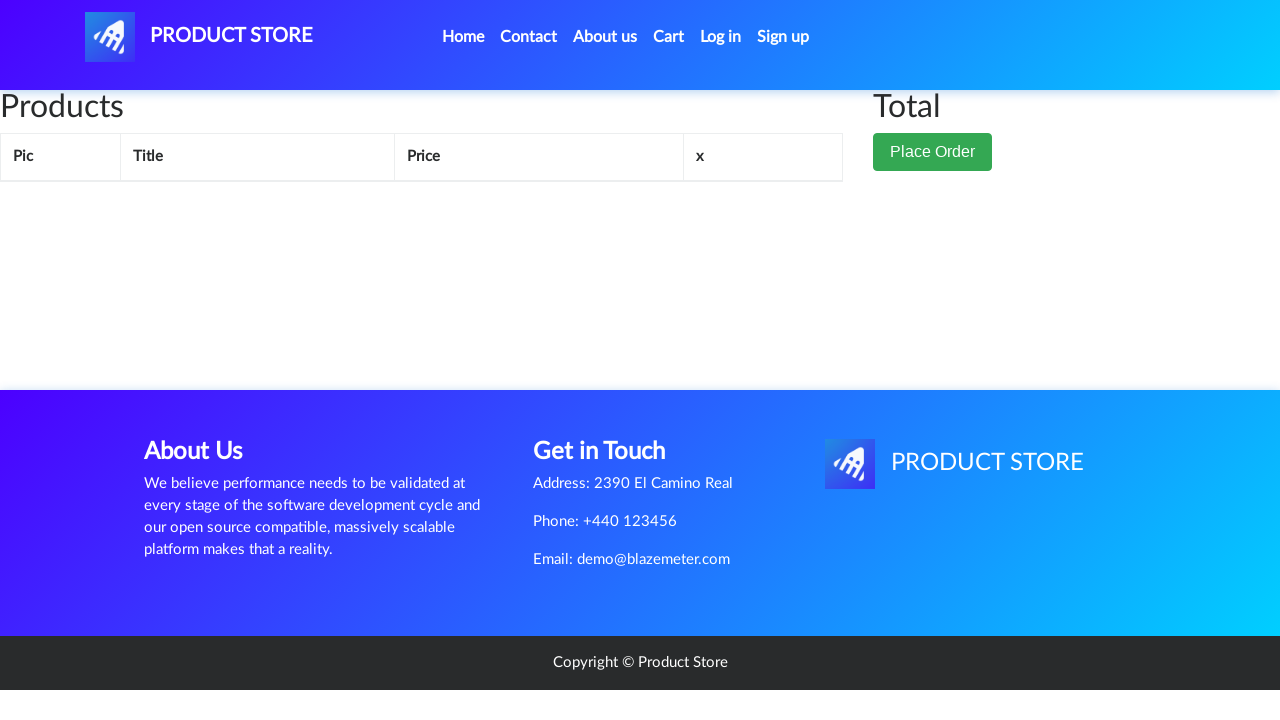